Navigates to W3Schools HTML tables page and verifies that the customers table is loaded and accessible

Starting URL: https://www.w3schools.com/html/html_tables.asp

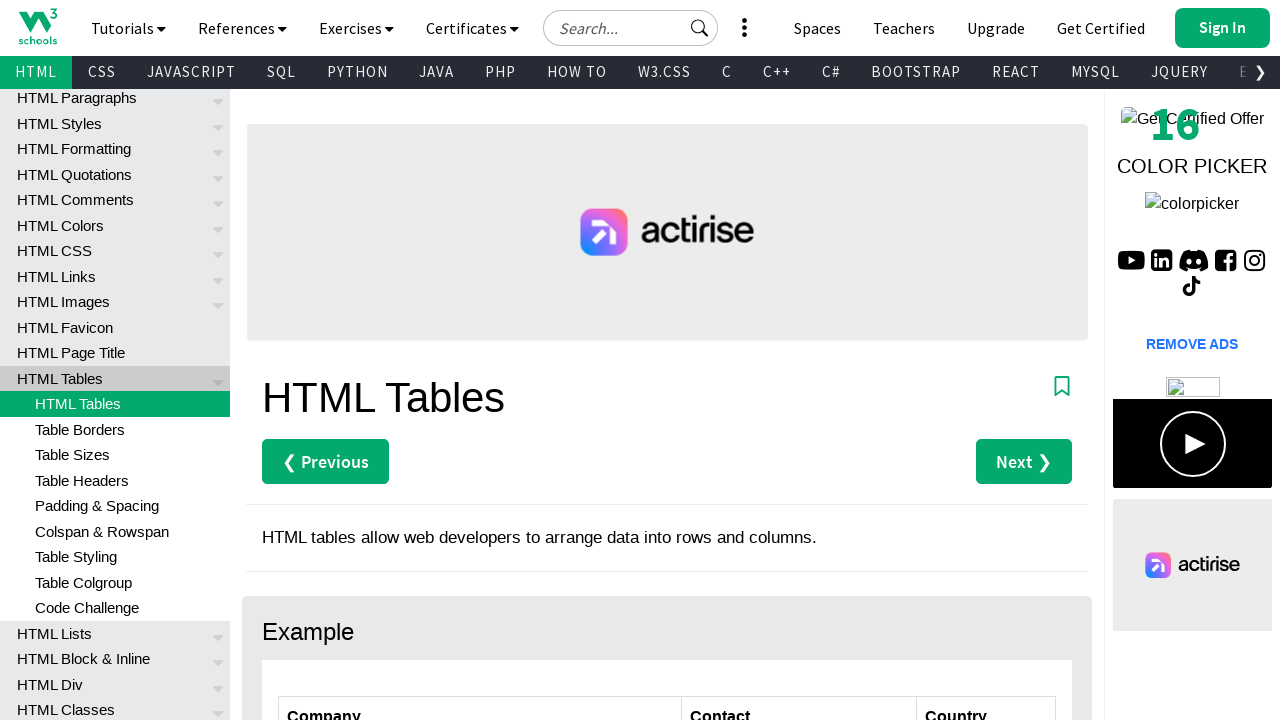

Navigated to W3Schools HTML tables page
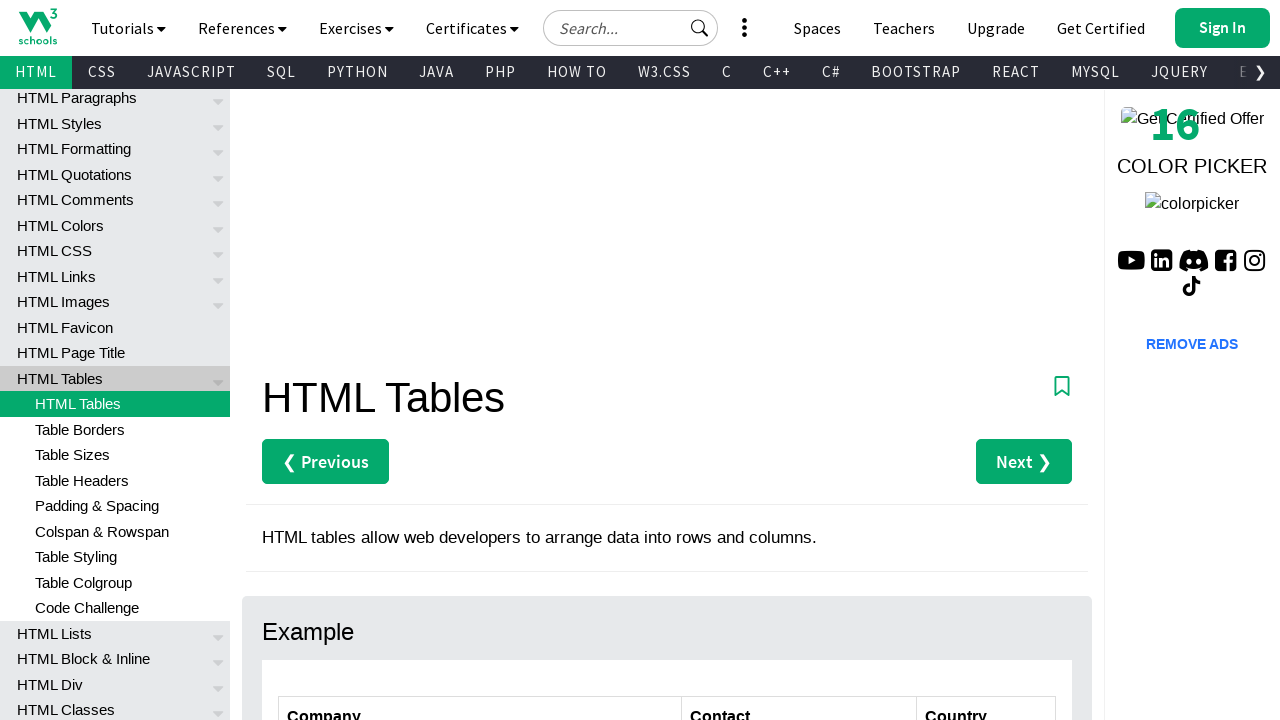

Customers table loaded and is accessible
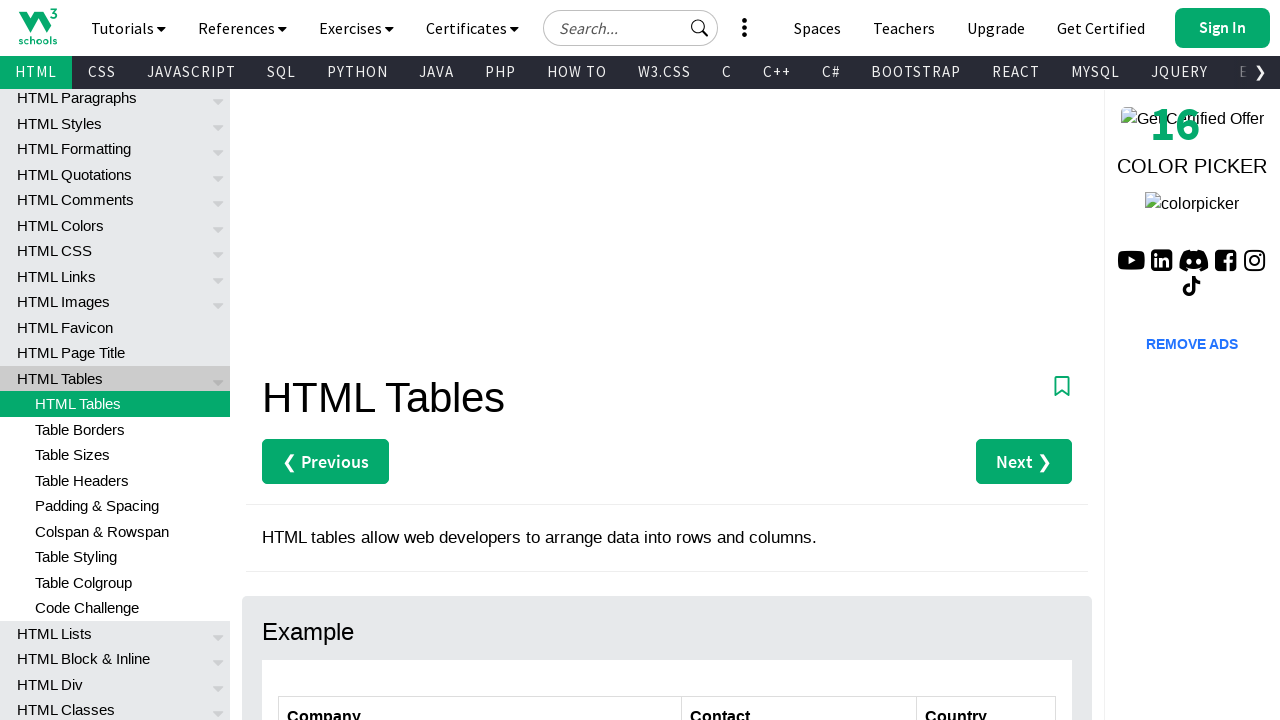

Verified table rows are present in customers table
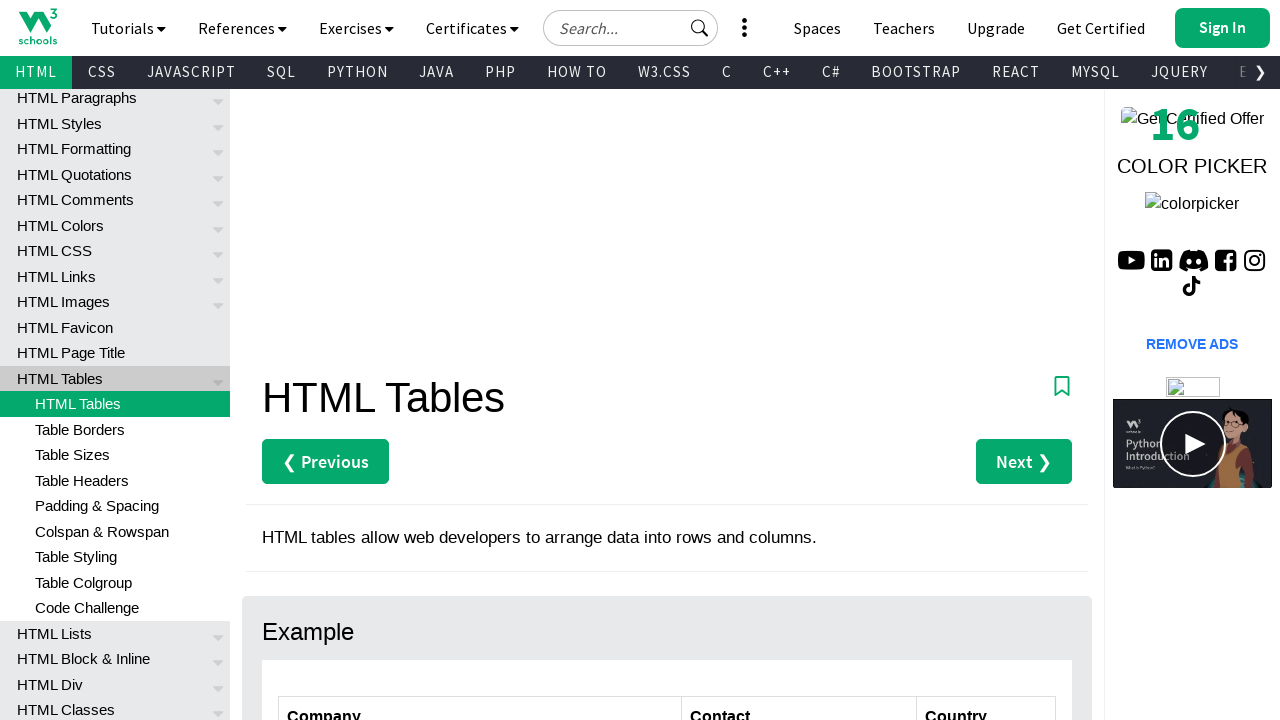

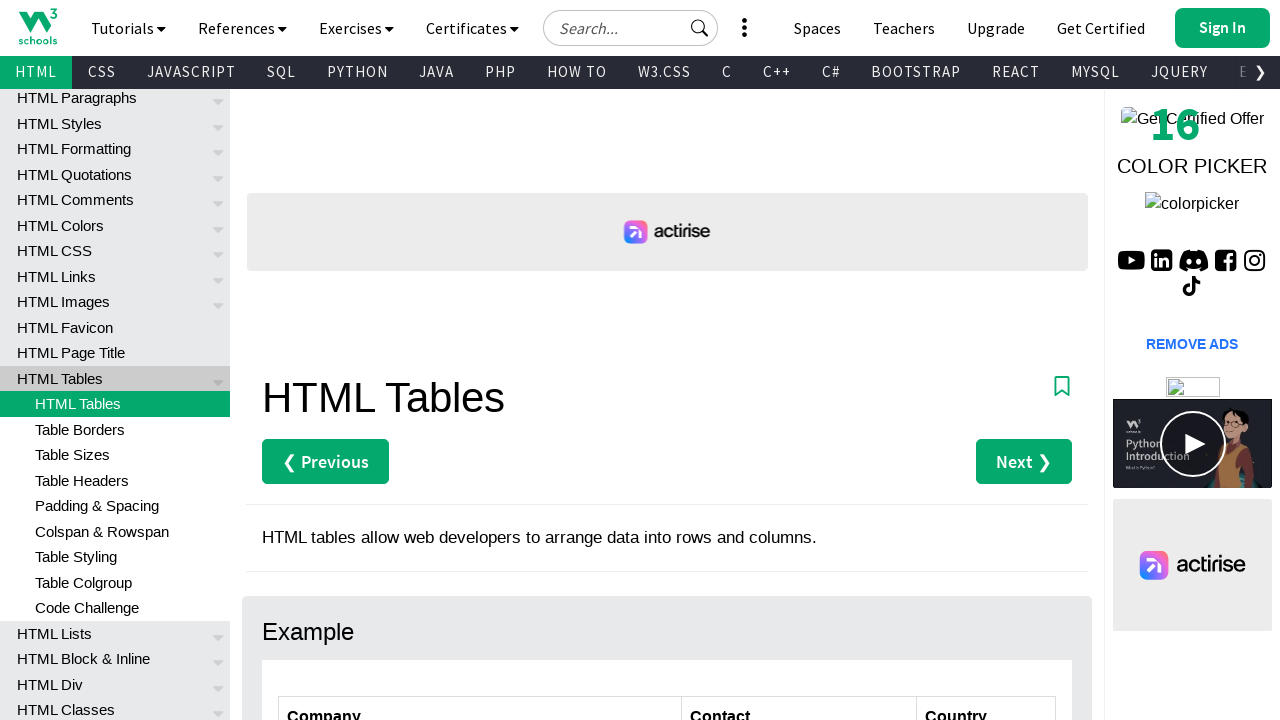